Navigates to BCCI cricket rankings page, switches between test and T20 formats, and checks team rankings for Australia

Starting URL: https://www.bcci.tv/international/men/rankings/test

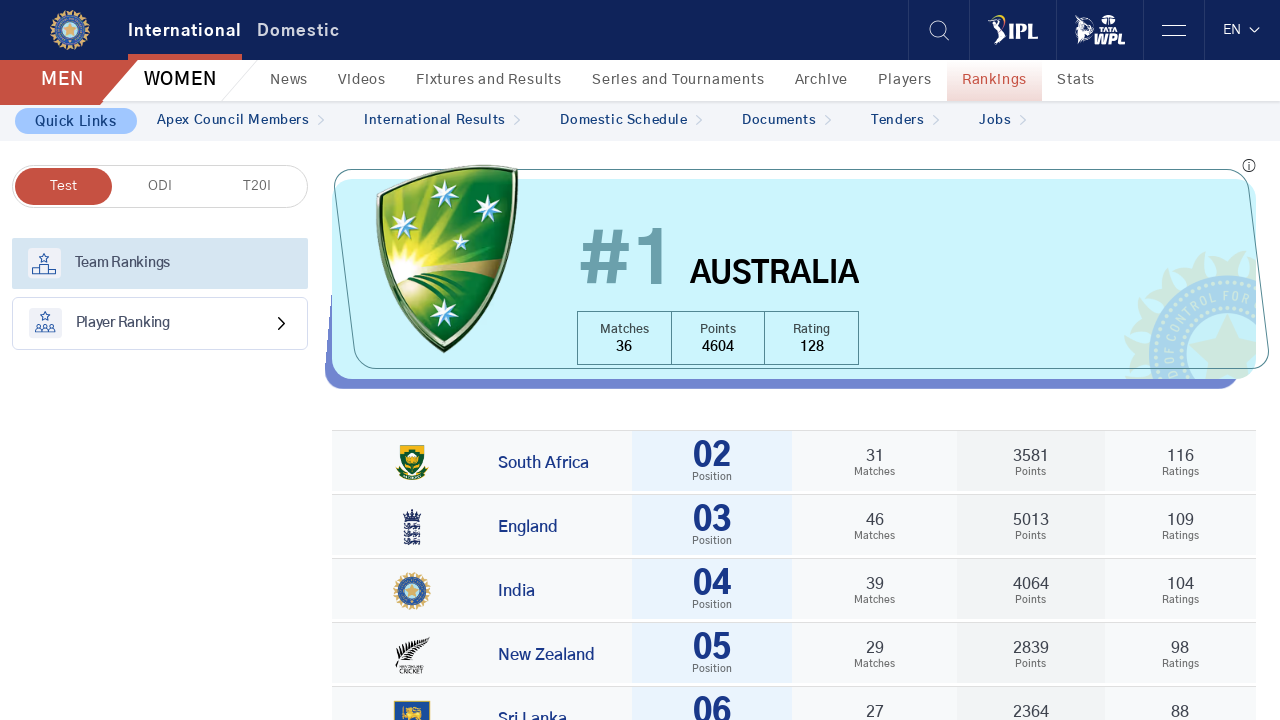

Clicked on Rankings menu item at (995, 80) on xpath=//li[@id='imw-international-men']/a[text()='Rankings']
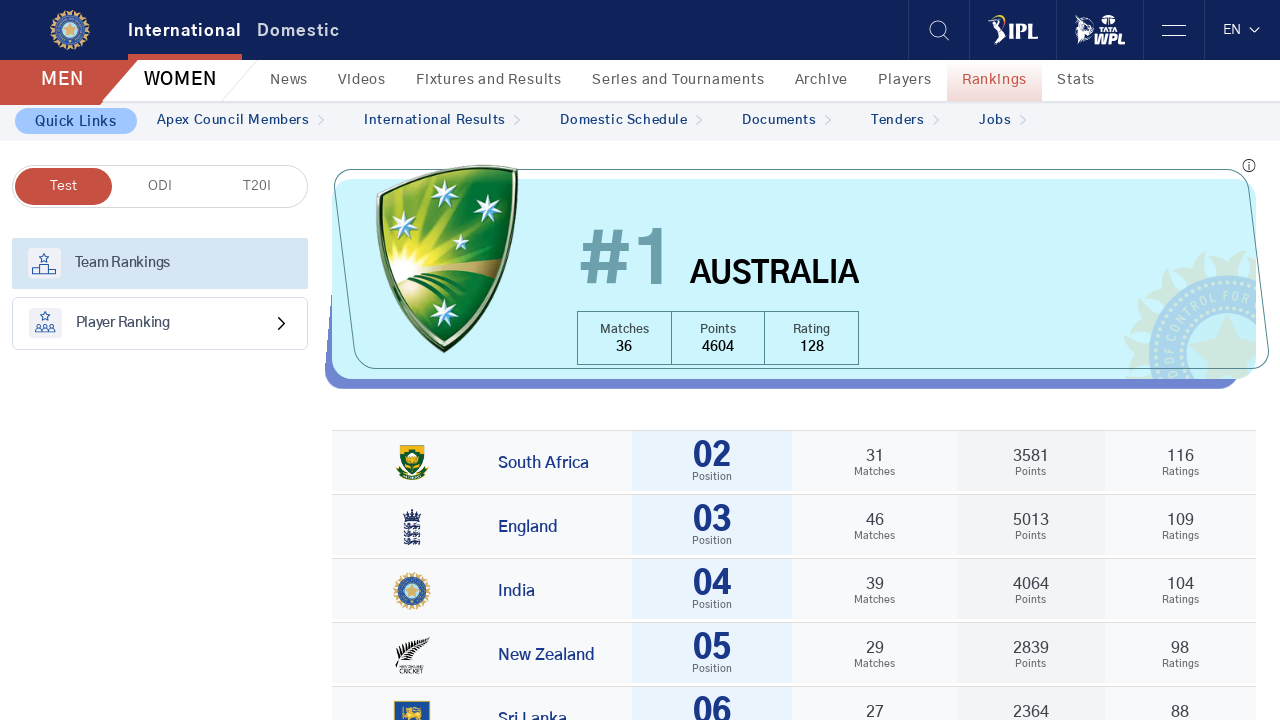

Clicked on Test format button at (63, 186) on xpath=//button[text()='Test']
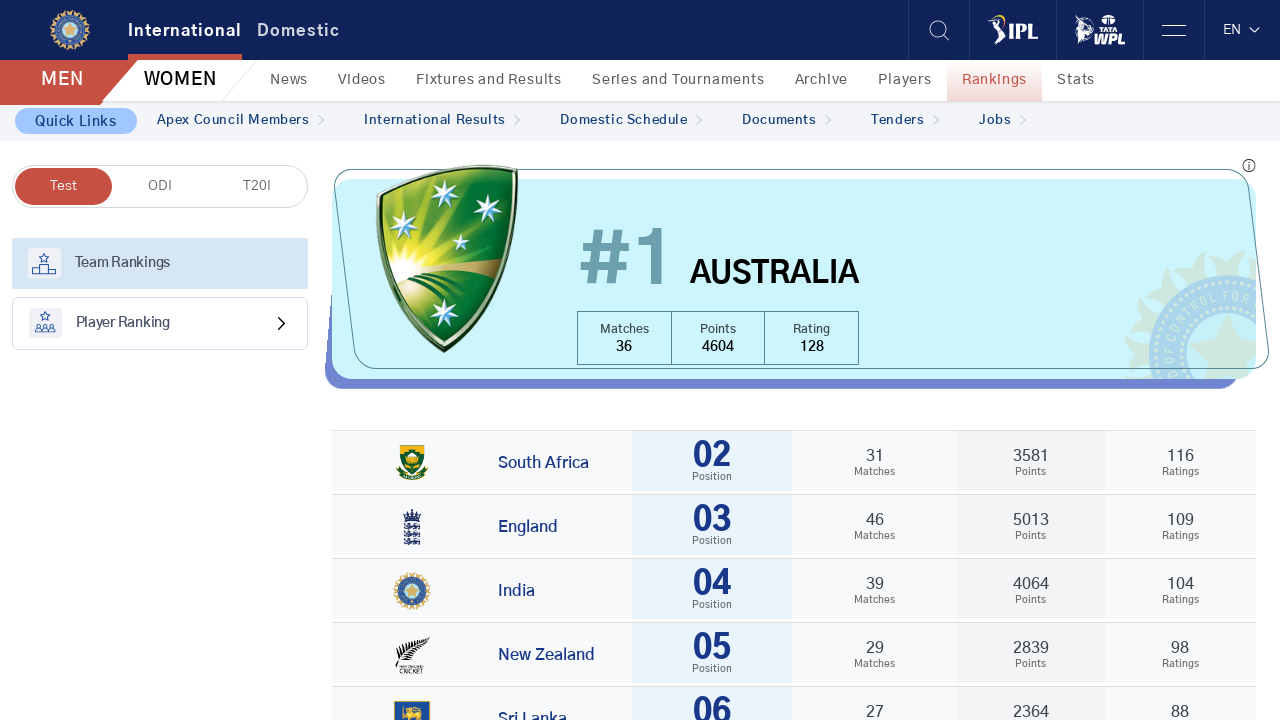

Switched to T20 format at (257, 186) on xpath=//button[@data-format='t20']
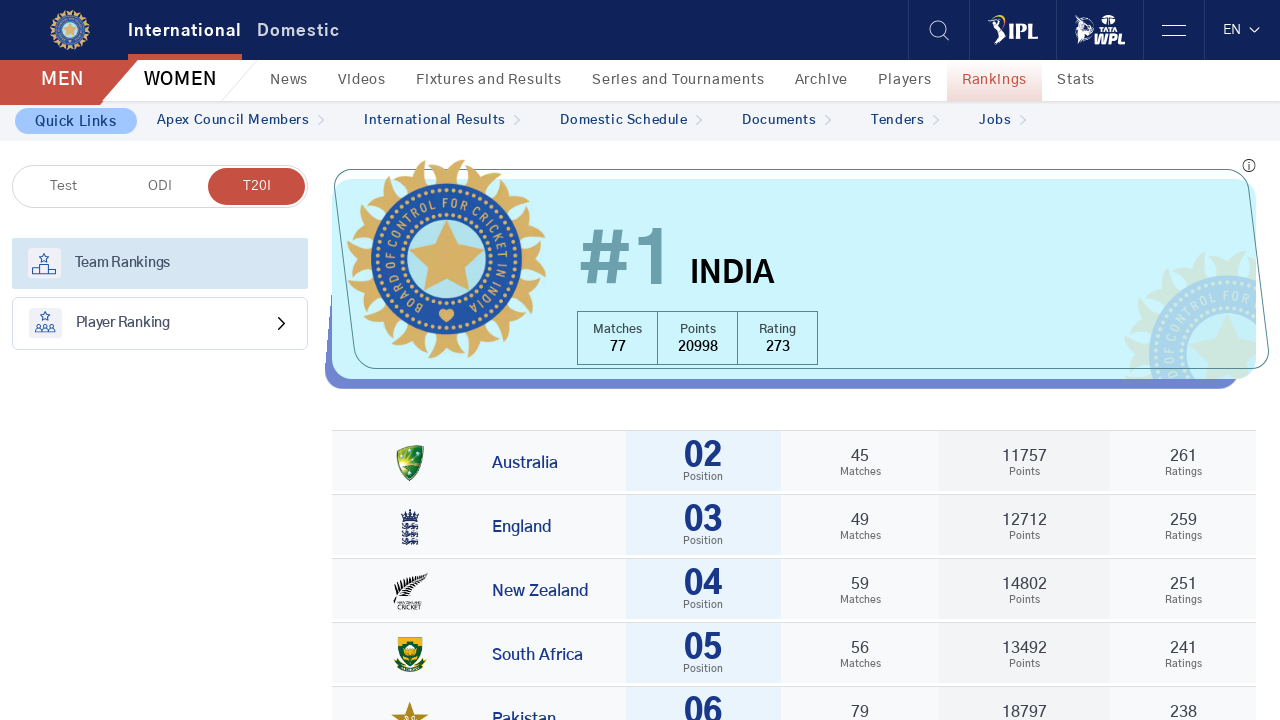

Team rankings loaded
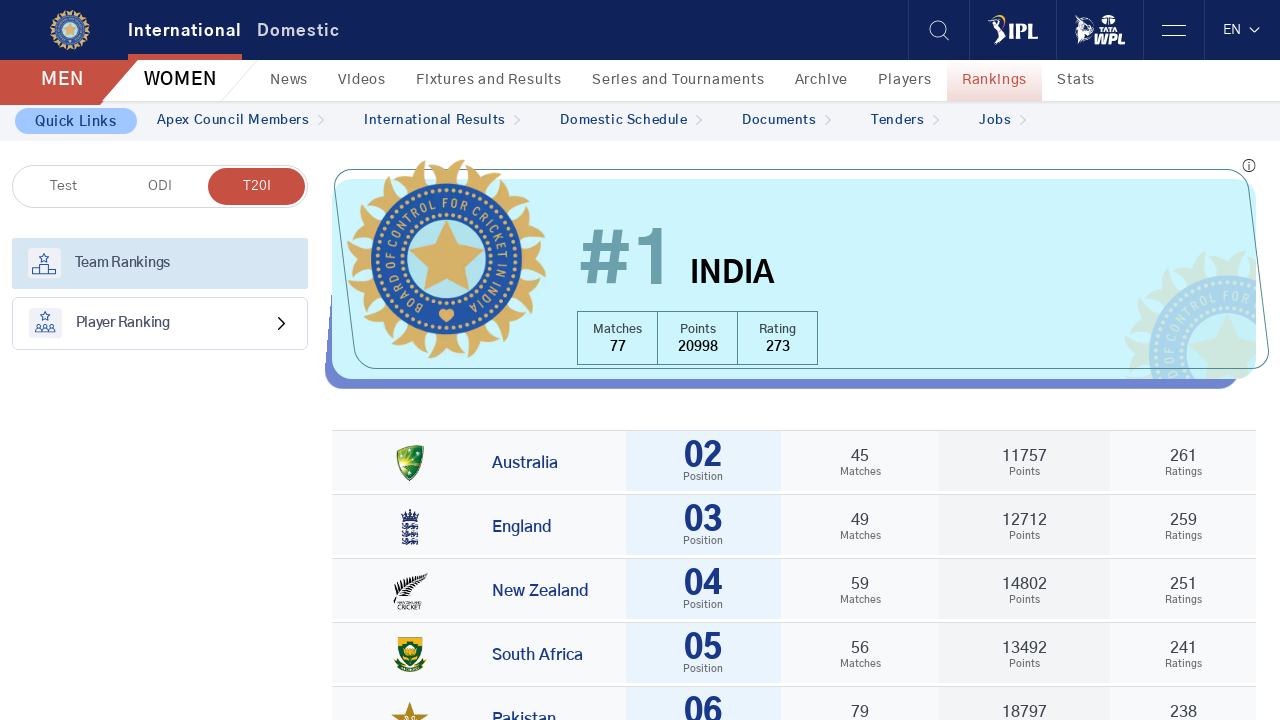

Retrieved top-ranked team: India
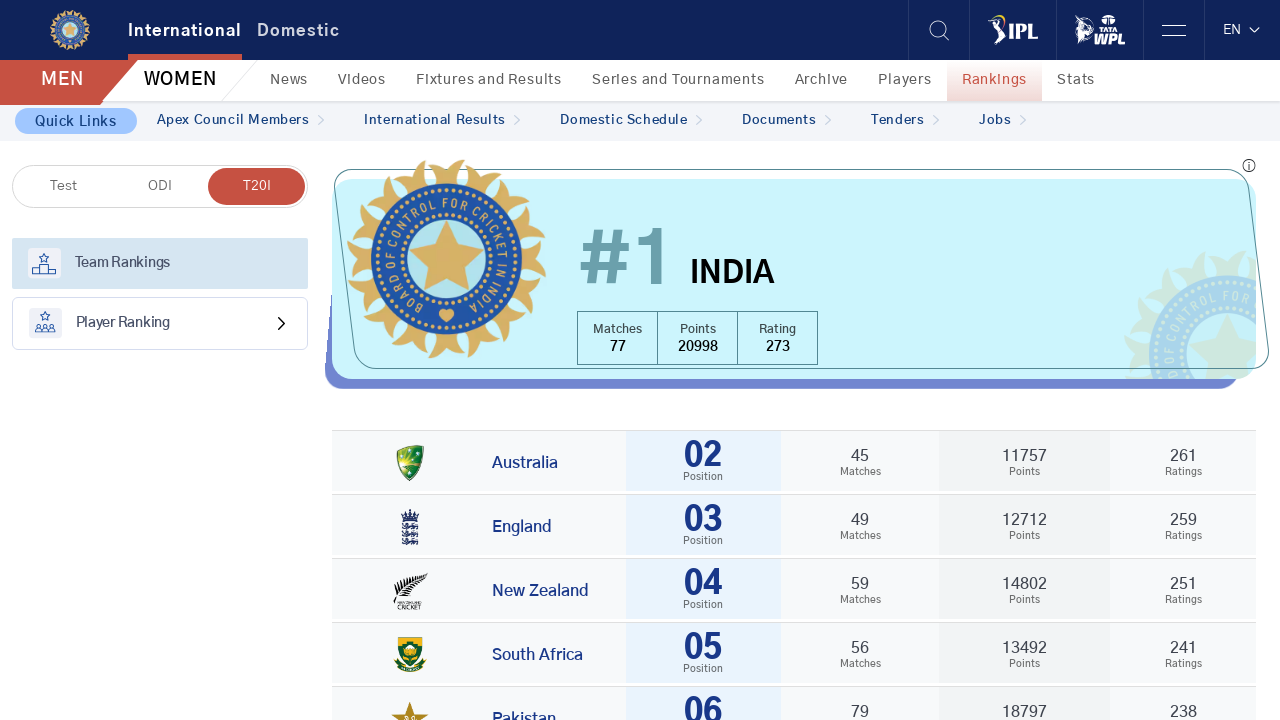

Retrieved rating for Australia from rankings table: 
                                261
                                Ratings
                            
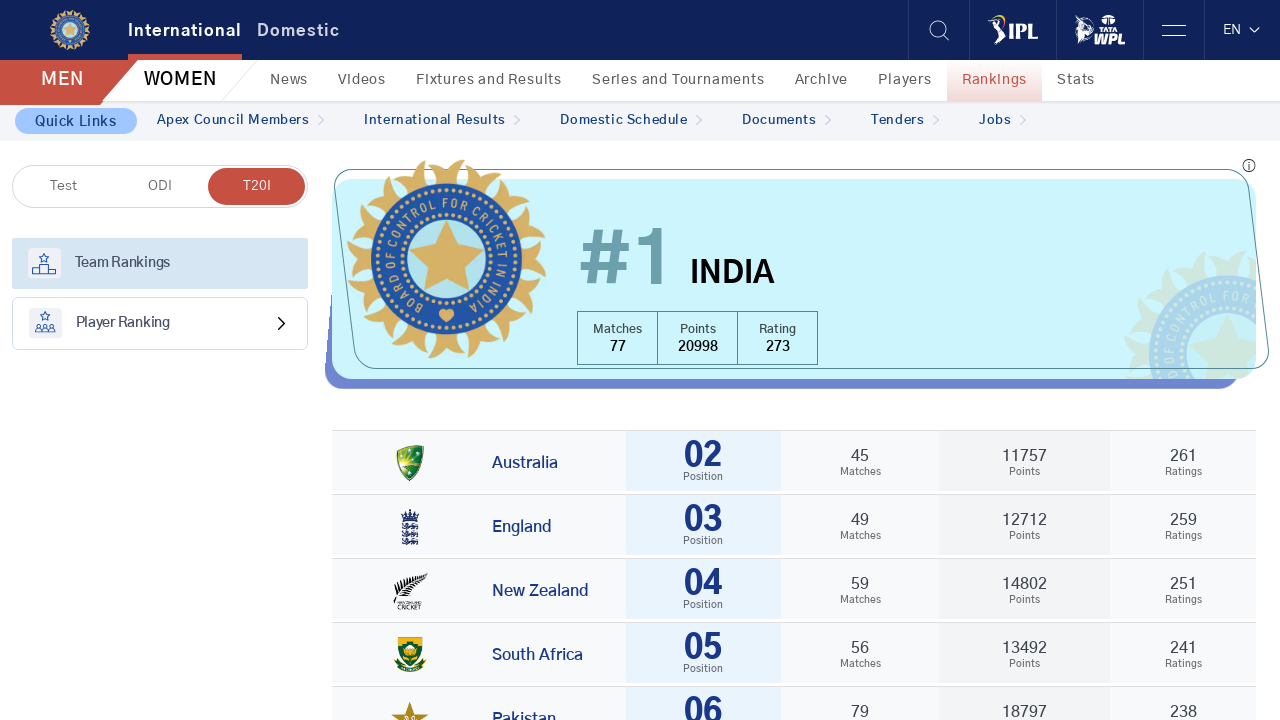

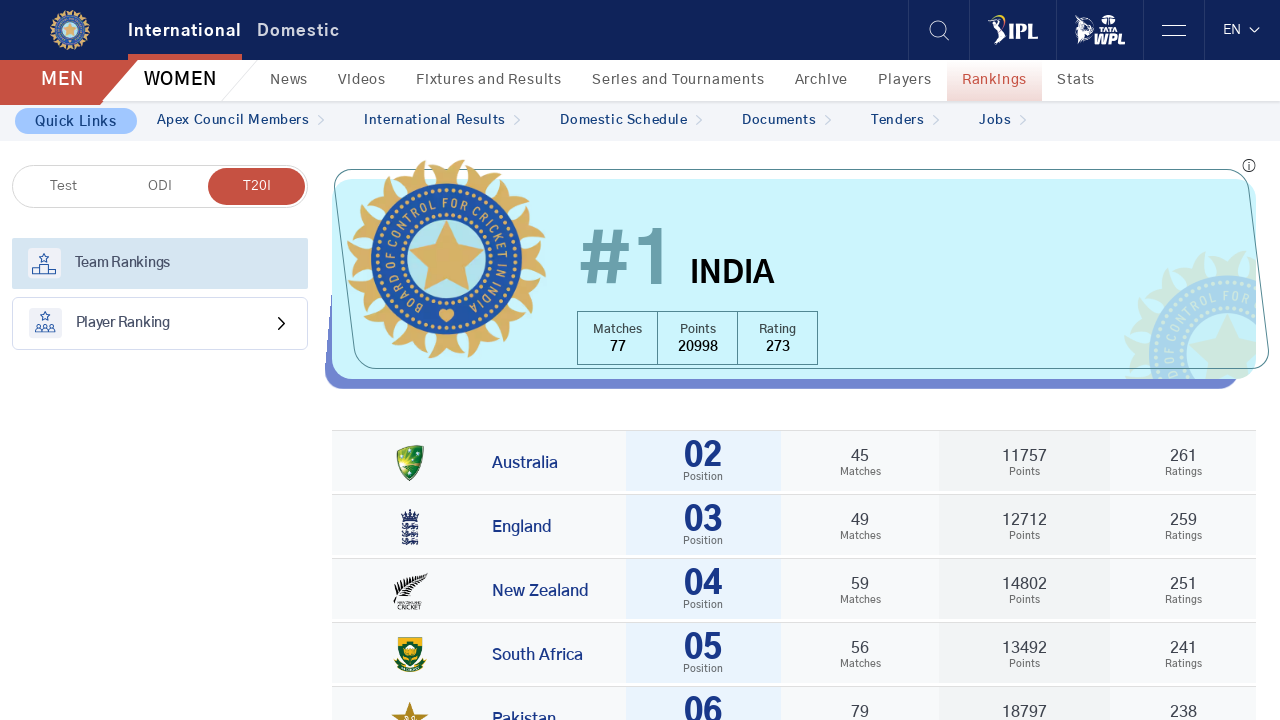